Navigates to the Selenium official website and clicks on a navigation link in the navbar, then verifies the navigation by checking the URL.

Starting URL: https://www.selenium.dev/

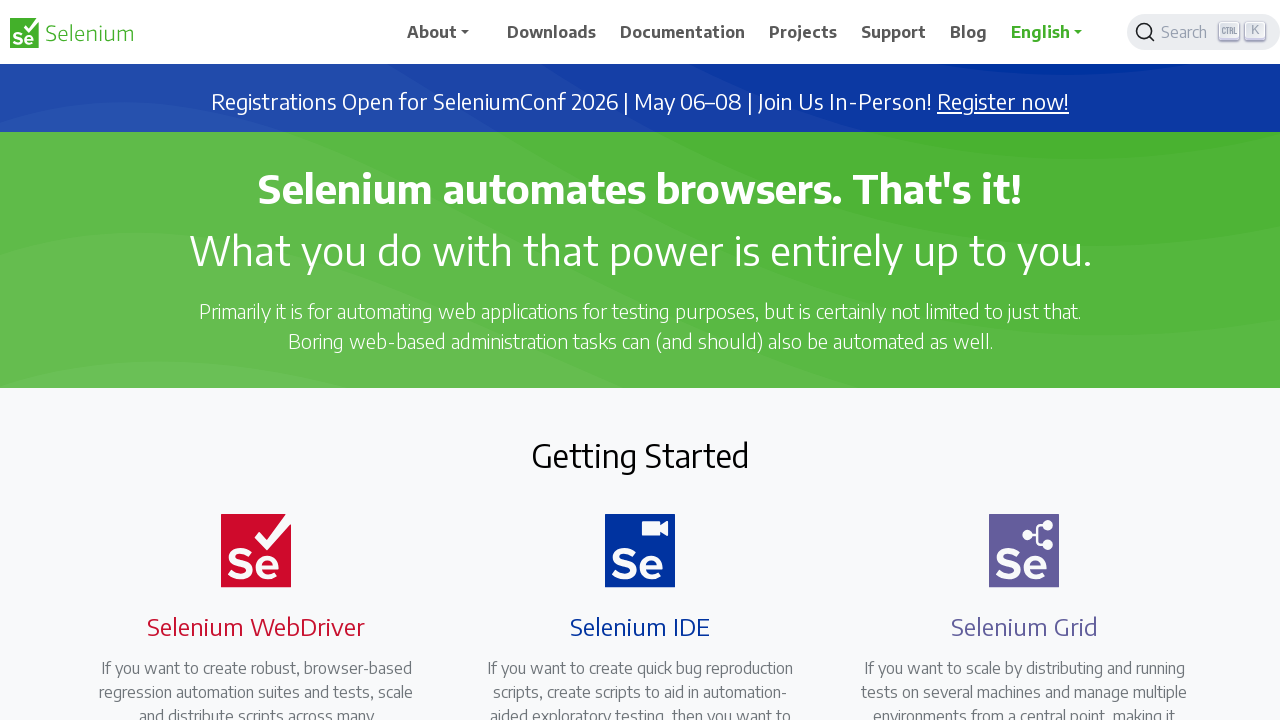

Clicked on navigation link in navbar at (445, 32) on a.nav-link
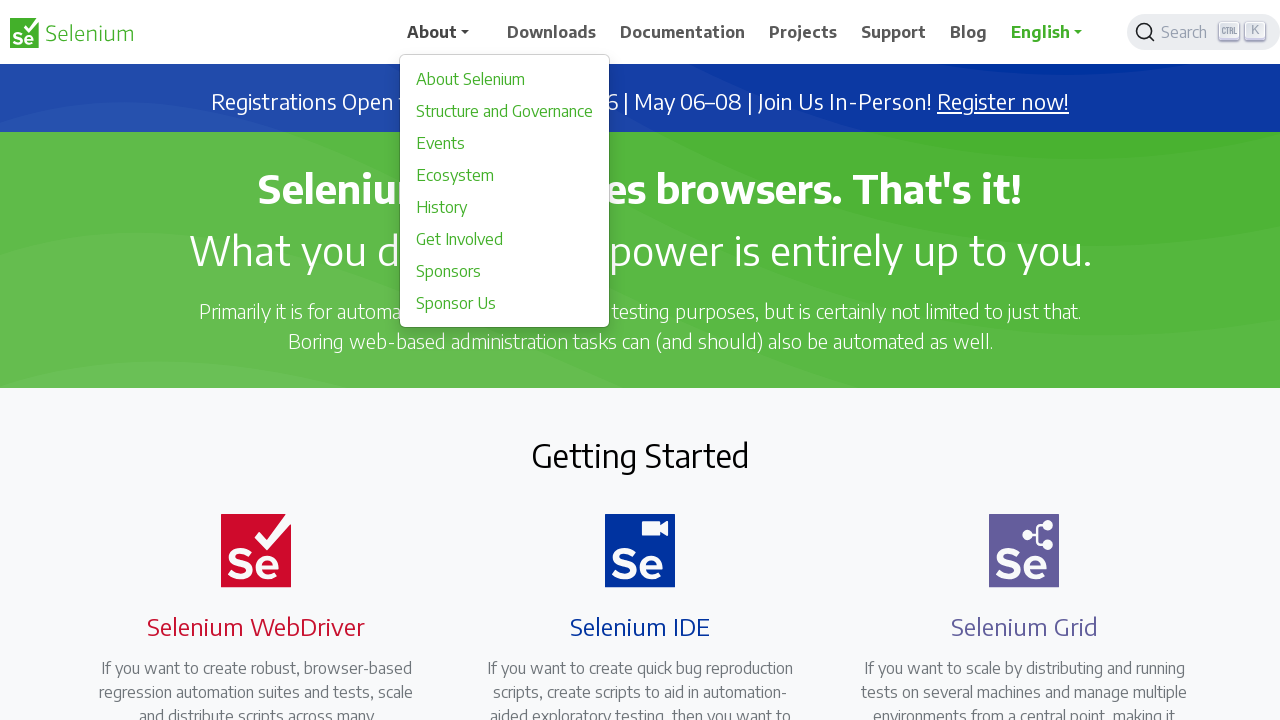

Waited for page navigation to complete (networkidle)
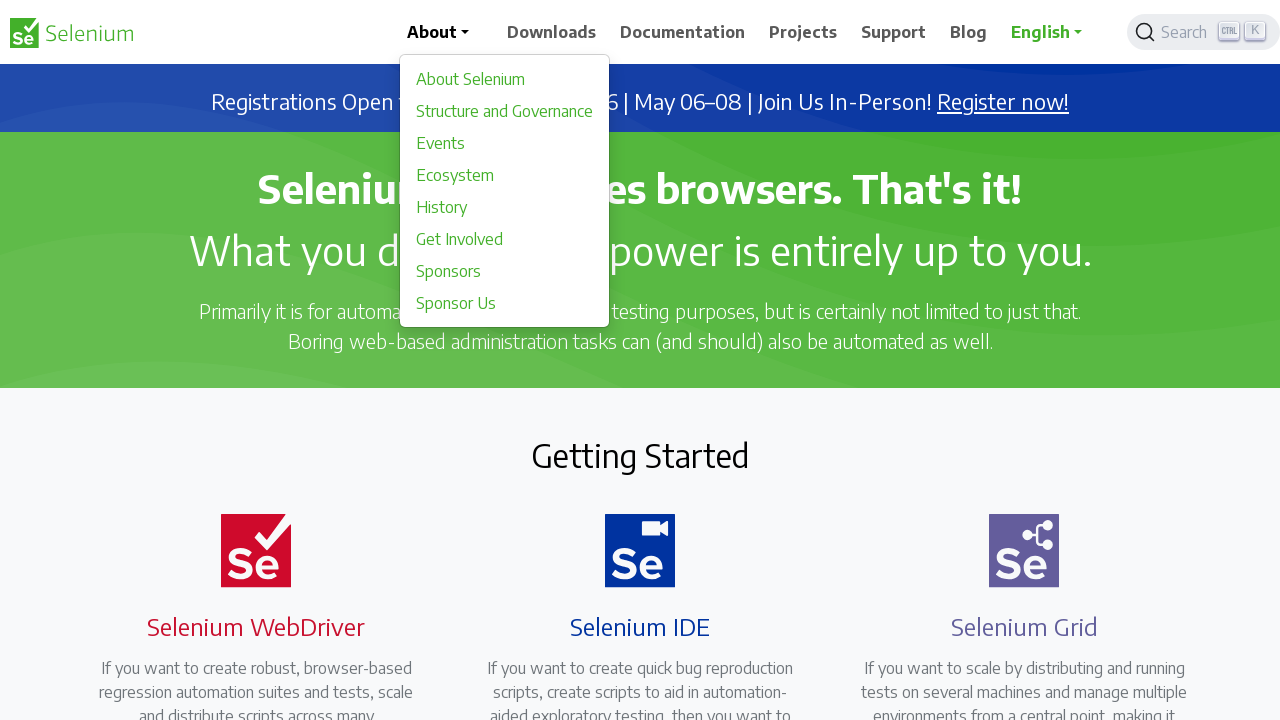

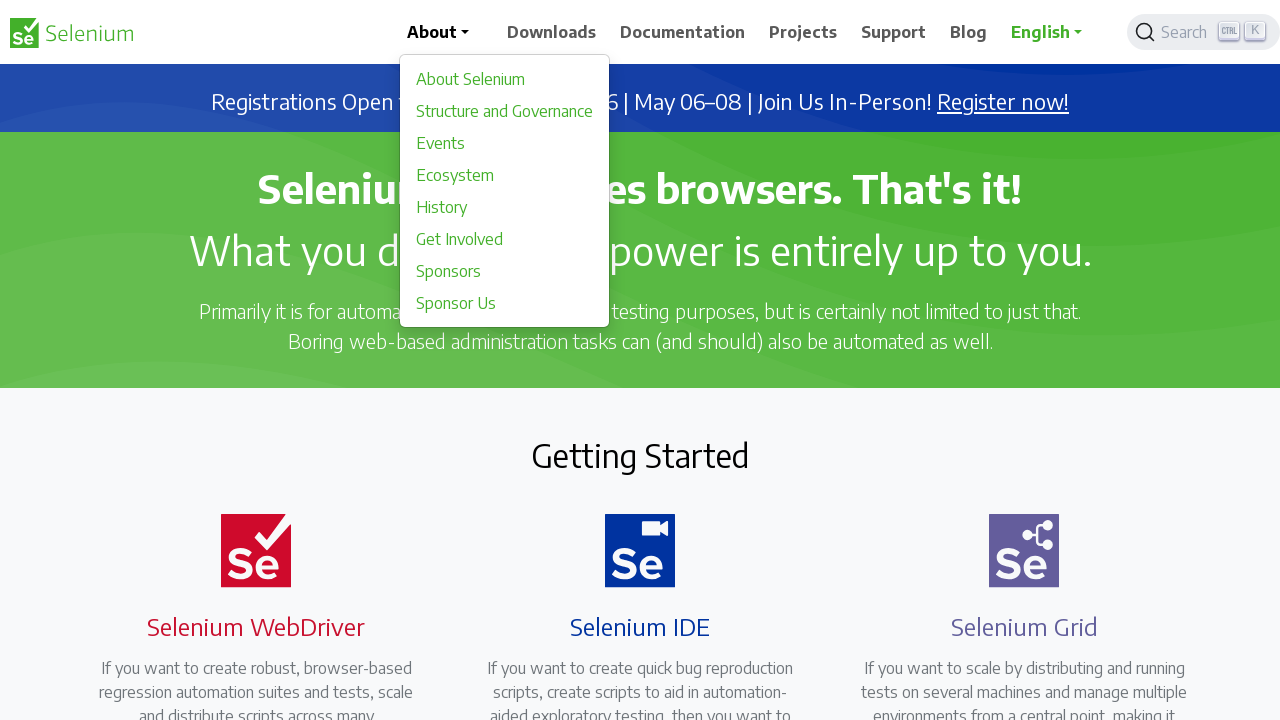